Validates footer links by locating all anchor elements in the footer section and checking their visibility.

Starting URL: https://www.tataelxsi.com/

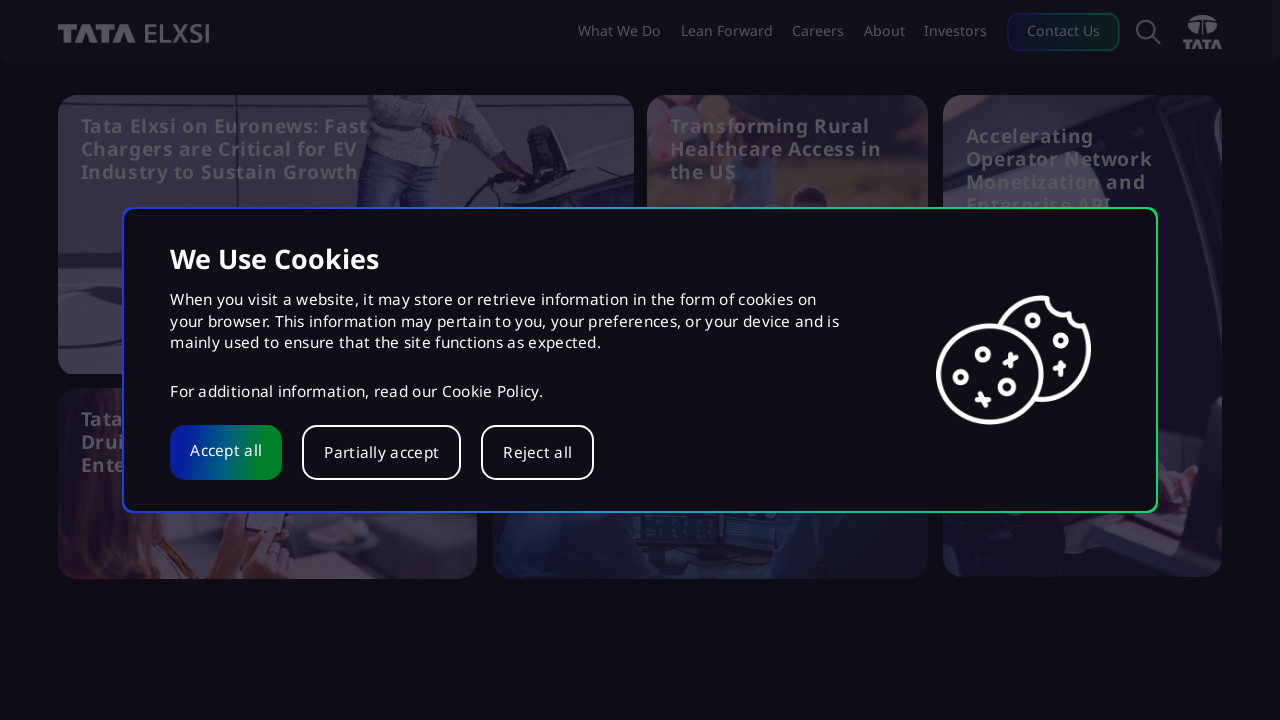

Scrolled to bottom of page to reveal footer
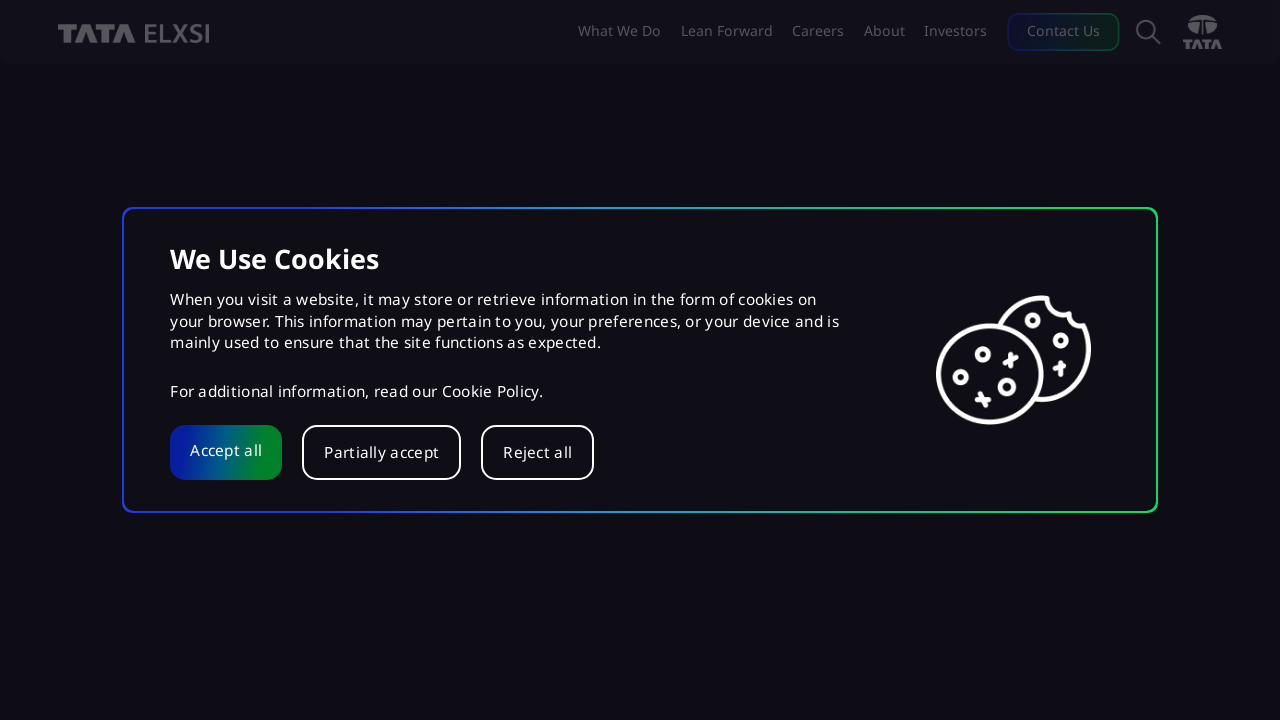

Waited for footer anchor elements to be present in DOM
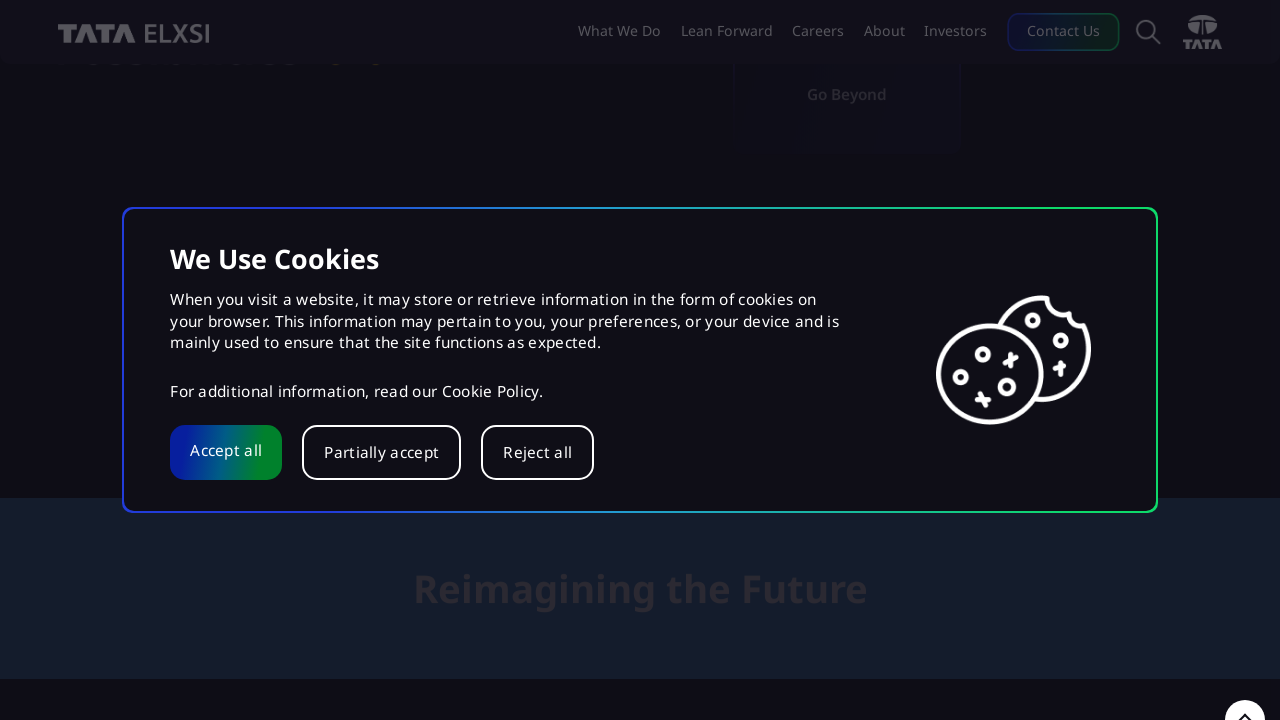

Located all anchor elements in footer section
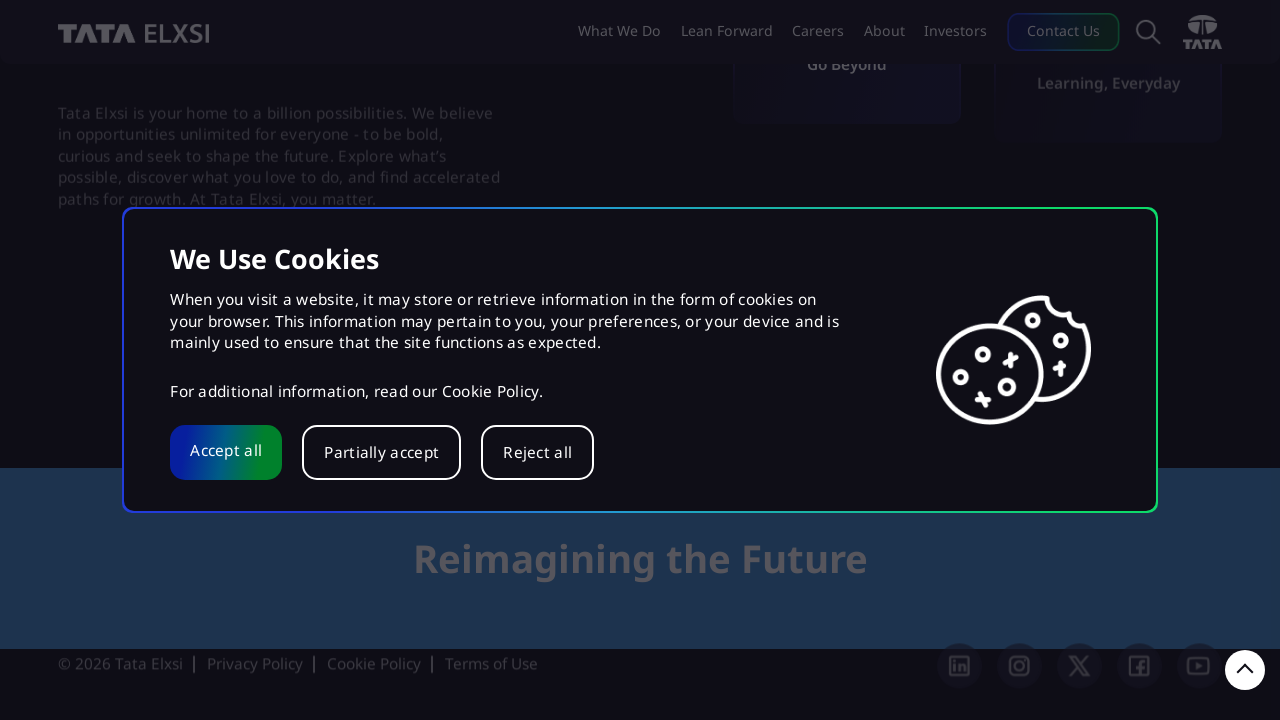

Verified first footer link is visible
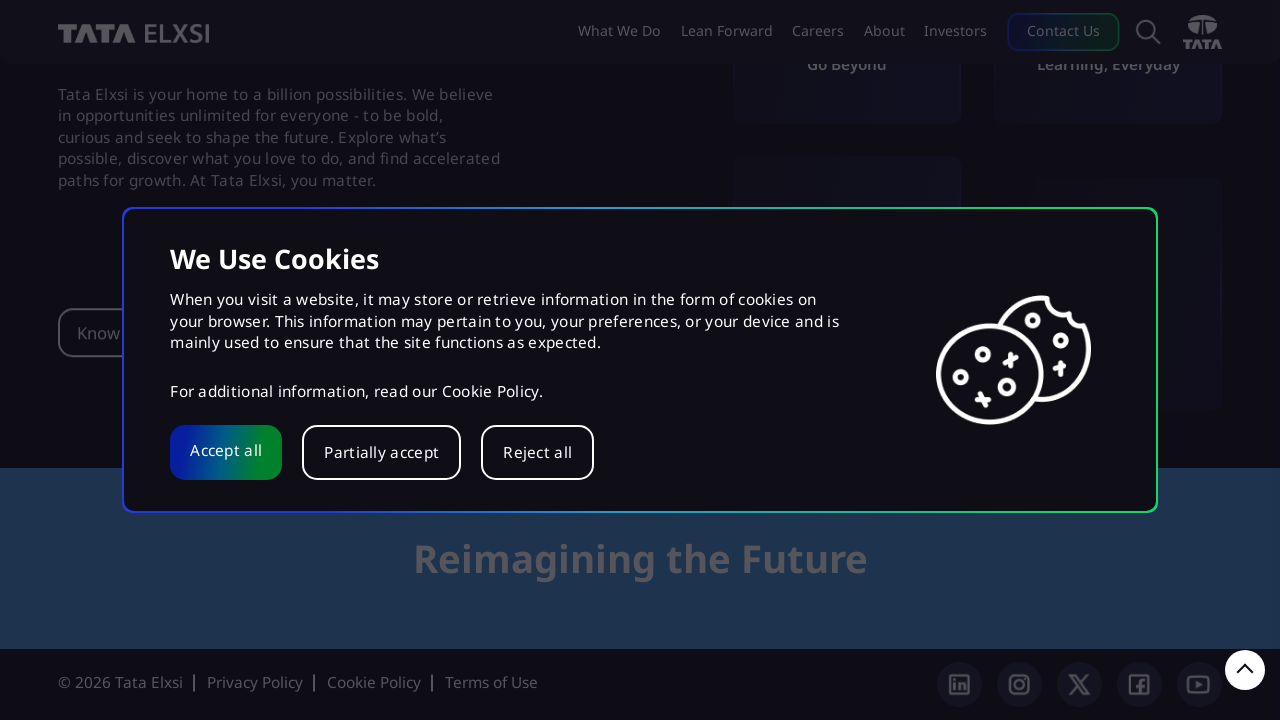

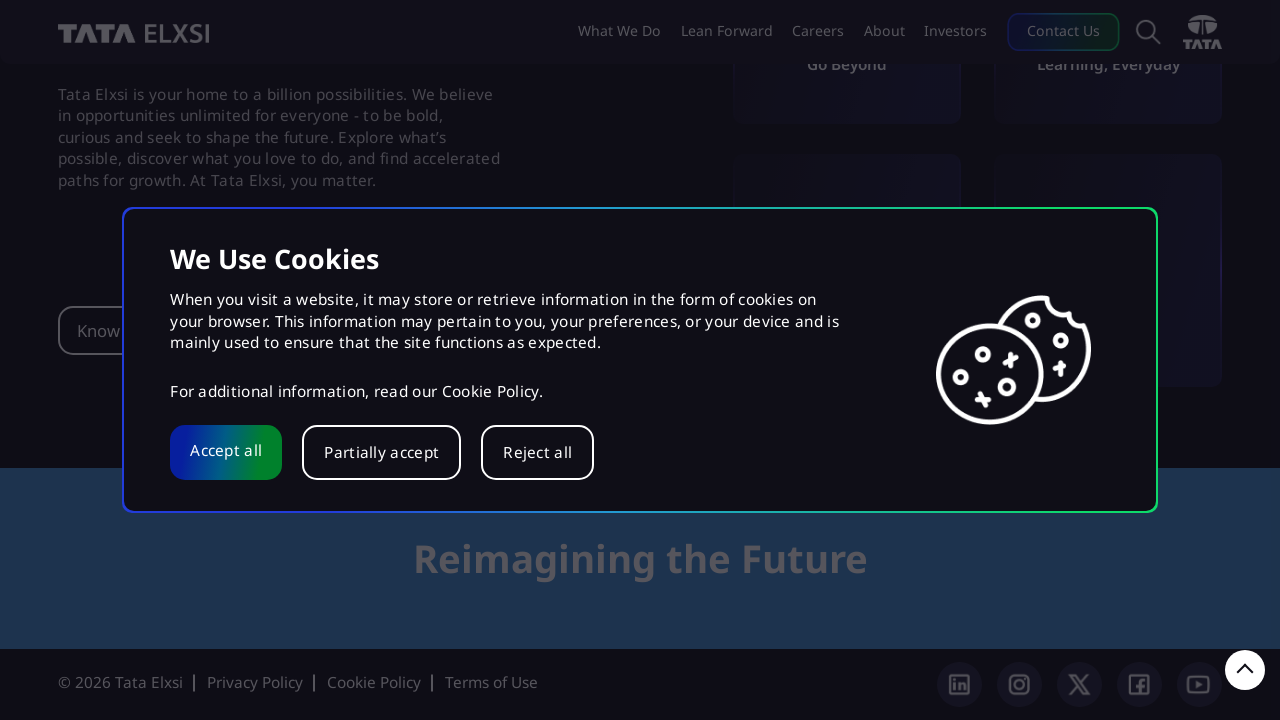